Tests editing a todo item by double-clicking, changing the text, and pressing Enter

Starting URL: https://demo.playwright.dev/todomvc

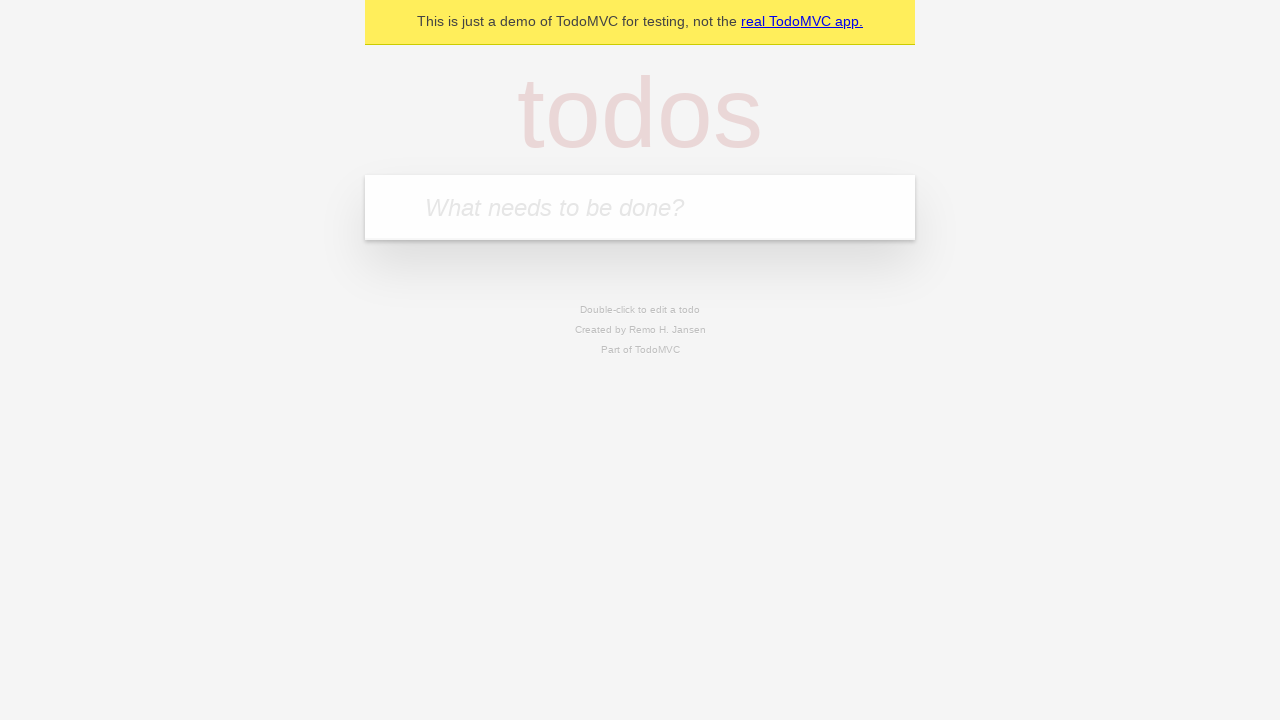

Filled new todo input with 'buy some cheese' on internal:attr=[placeholder="What needs to be done?"i]
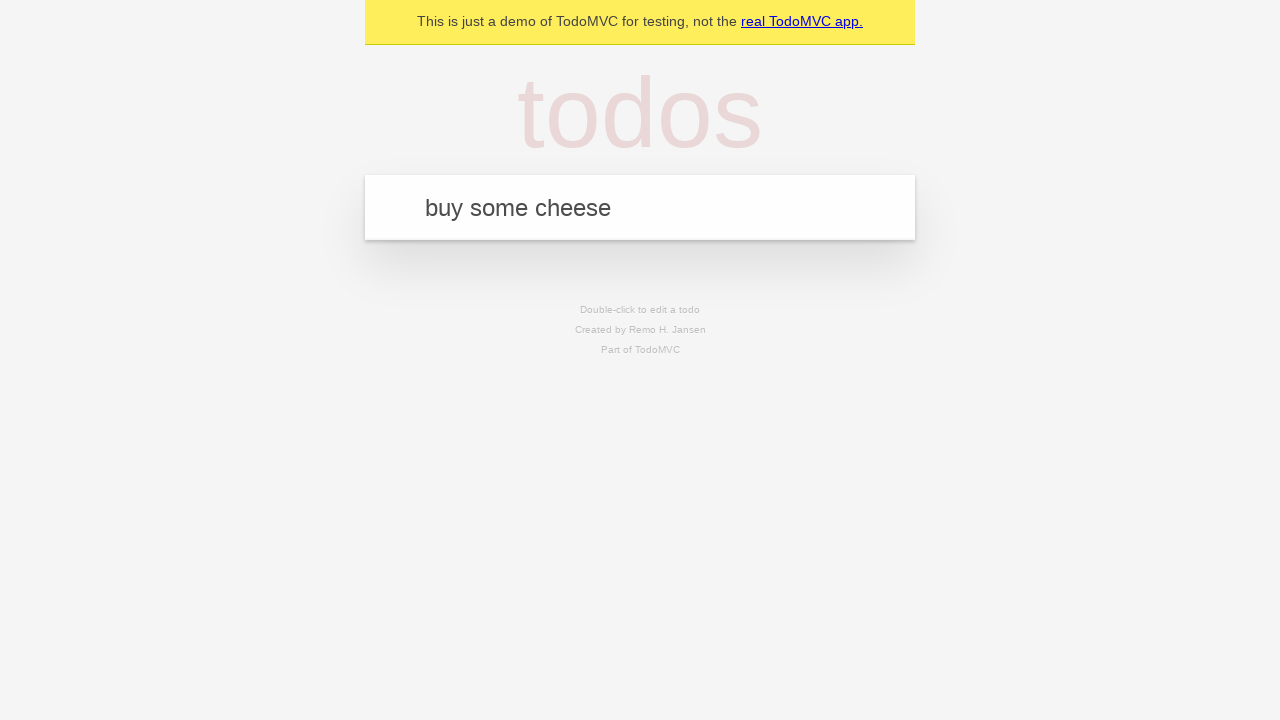

Pressed Enter to create first todo on internal:attr=[placeholder="What needs to be done?"i]
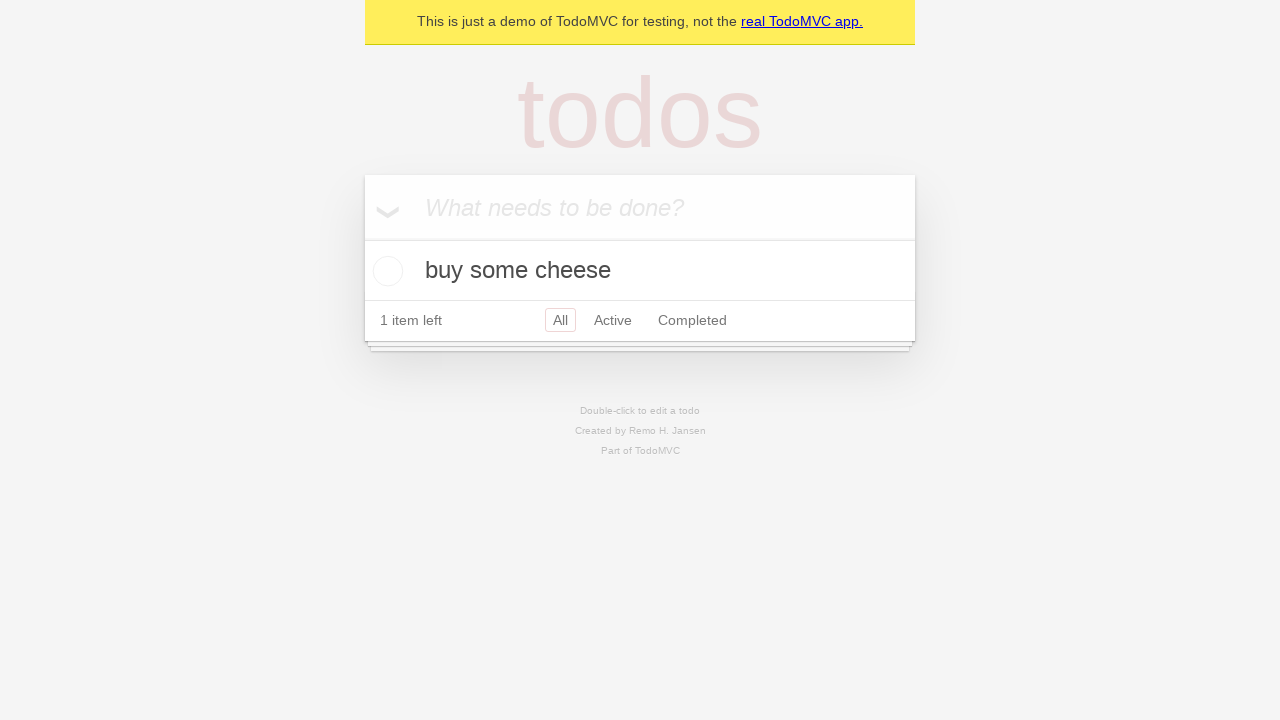

Filled new todo input with 'feed the cat' on internal:attr=[placeholder="What needs to be done?"i]
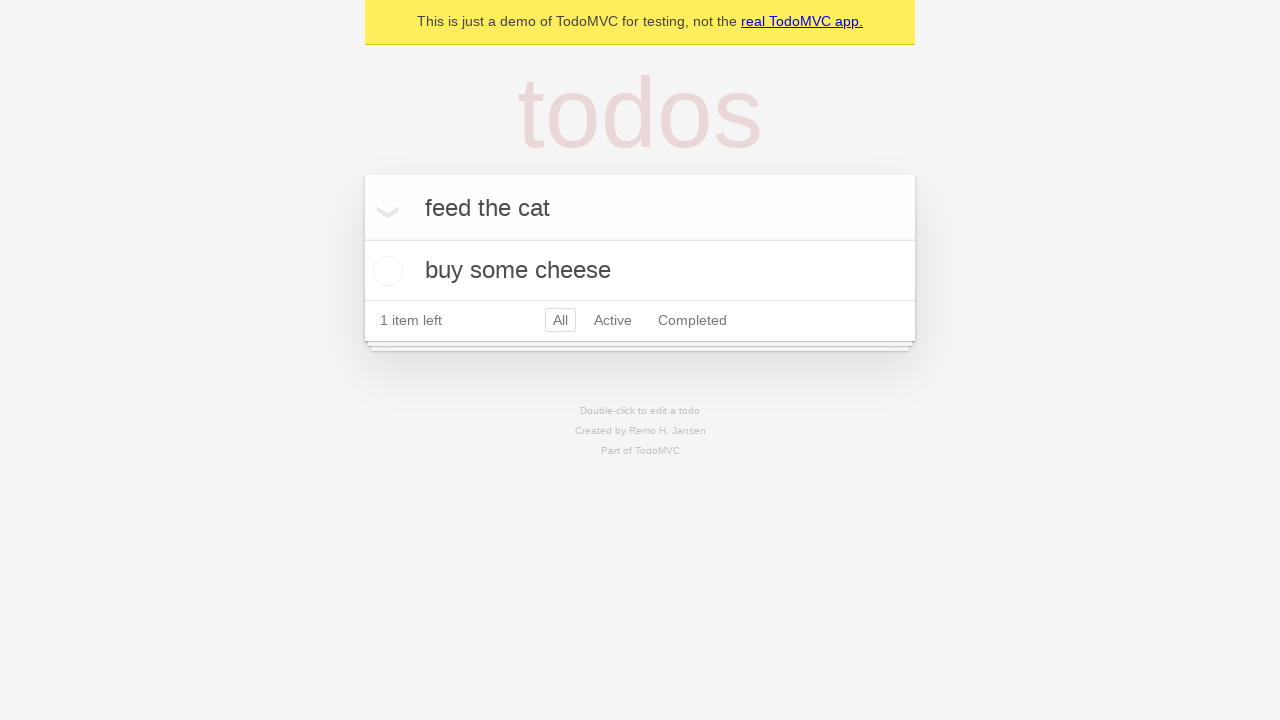

Pressed Enter to create second todo on internal:attr=[placeholder="What needs to be done?"i]
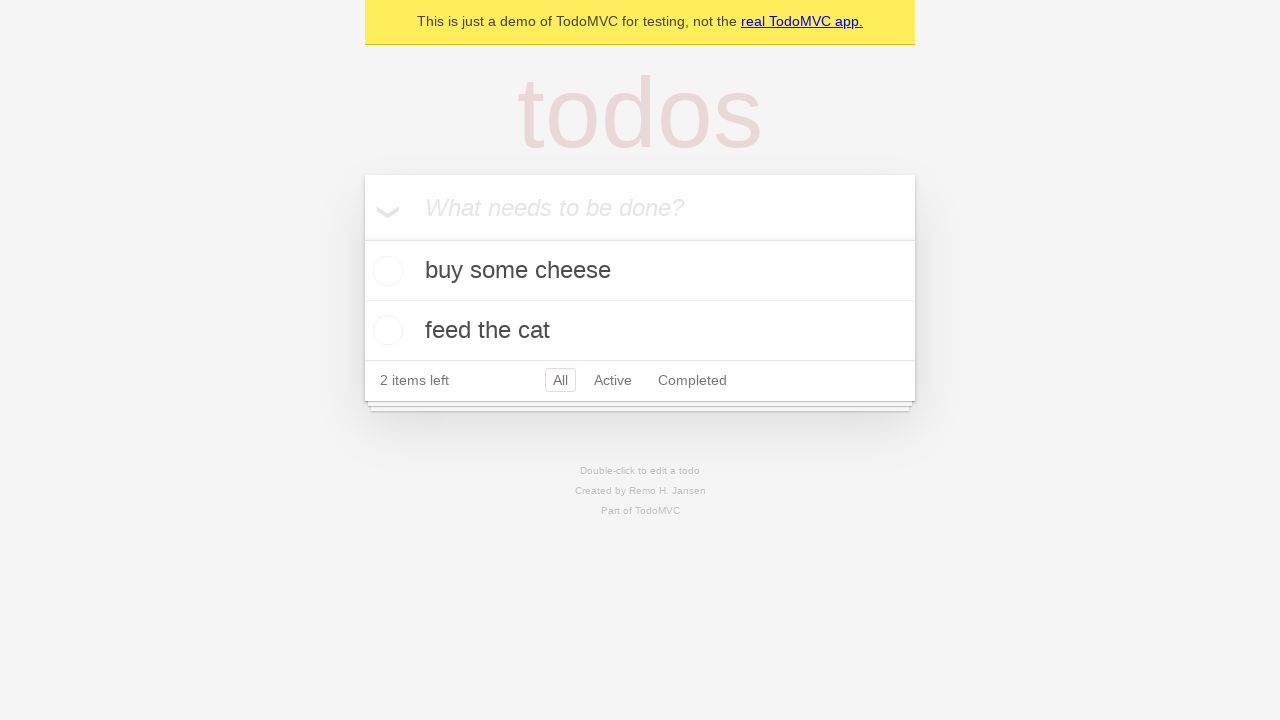

Filled new todo input with 'book a doctors appointment' on internal:attr=[placeholder="What needs to be done?"i]
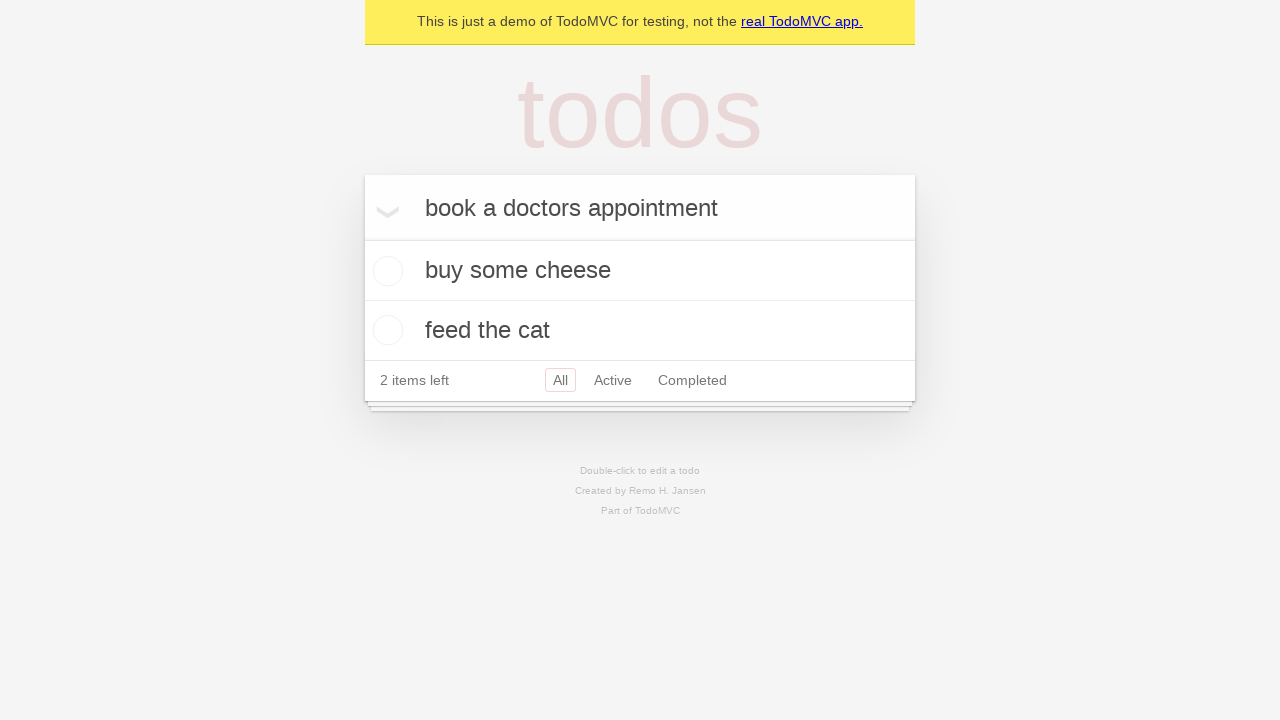

Pressed Enter to create third todo on internal:attr=[placeholder="What needs to be done?"i]
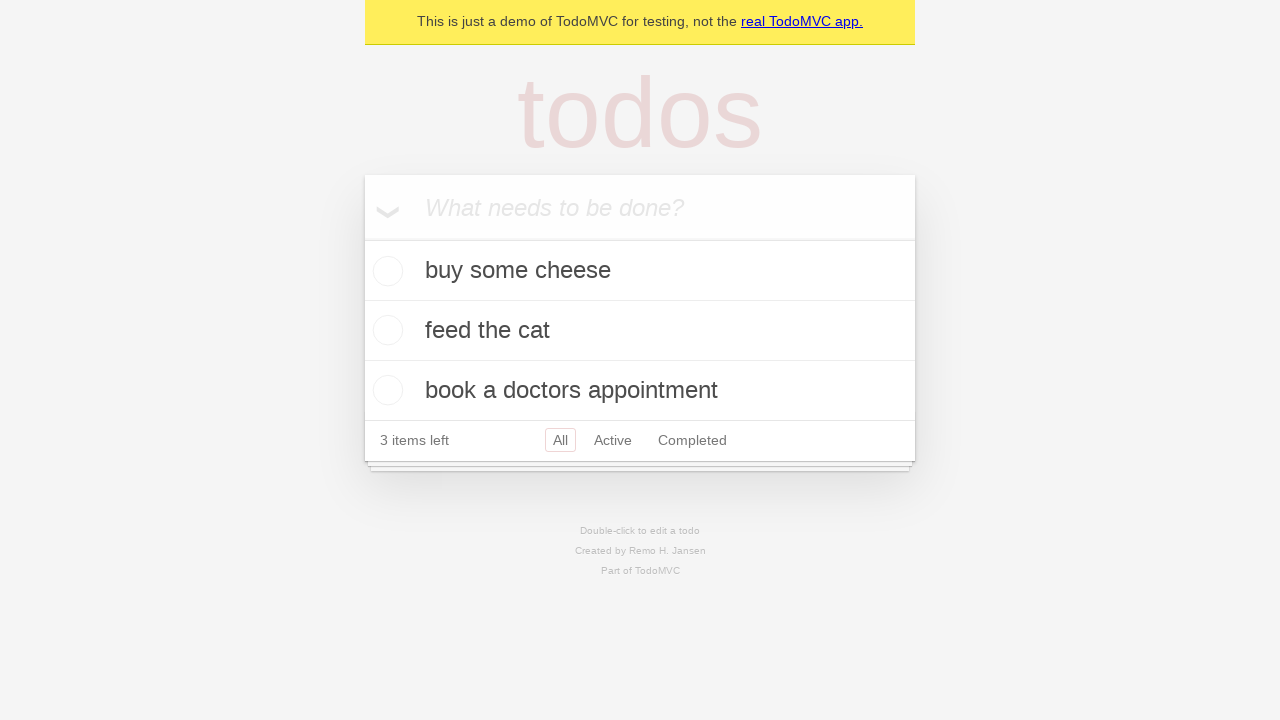

Located all todo items
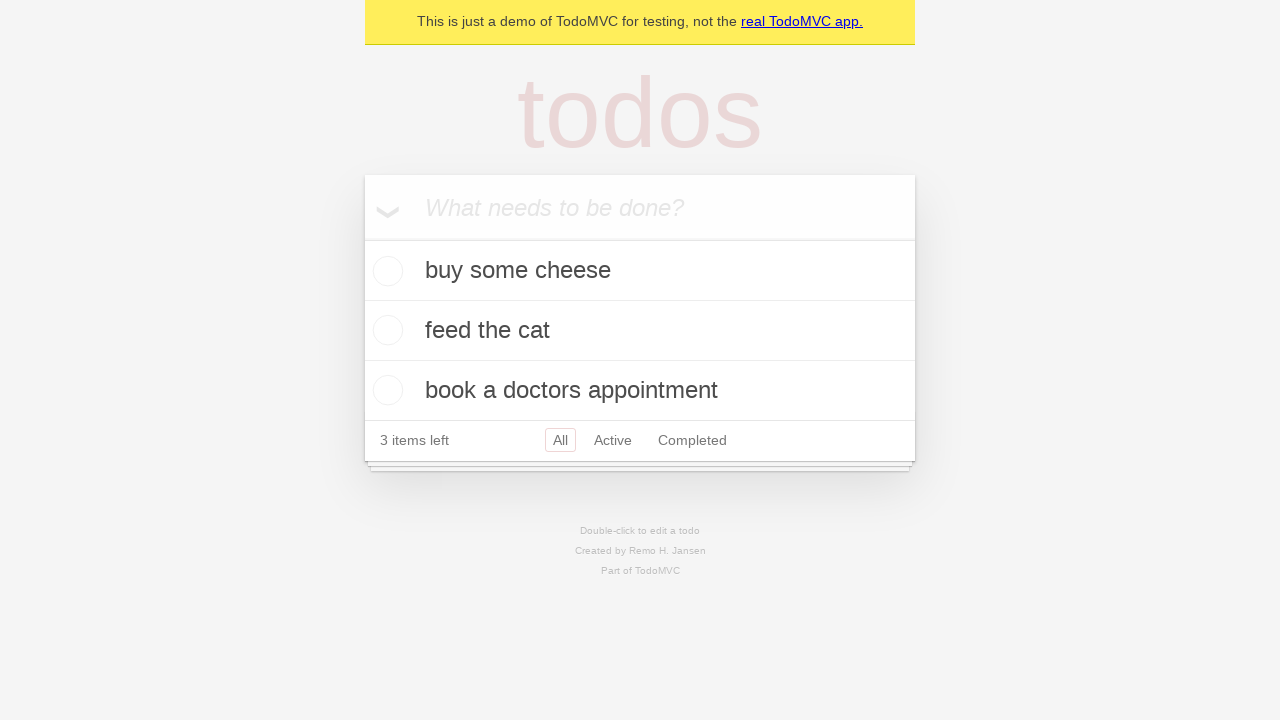

Selected second todo item
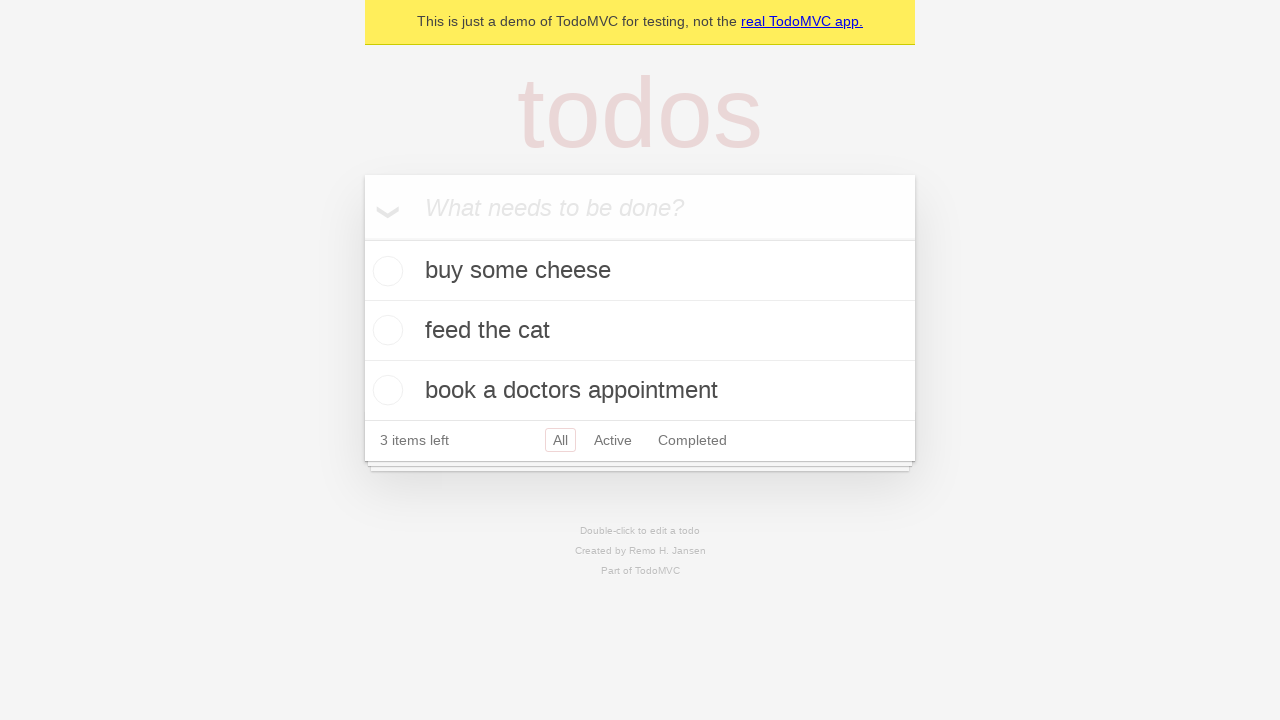

Double-clicked second todo item to enter edit mode at (640, 331) on internal:testid=[data-testid="todo-item"s] >> nth=1
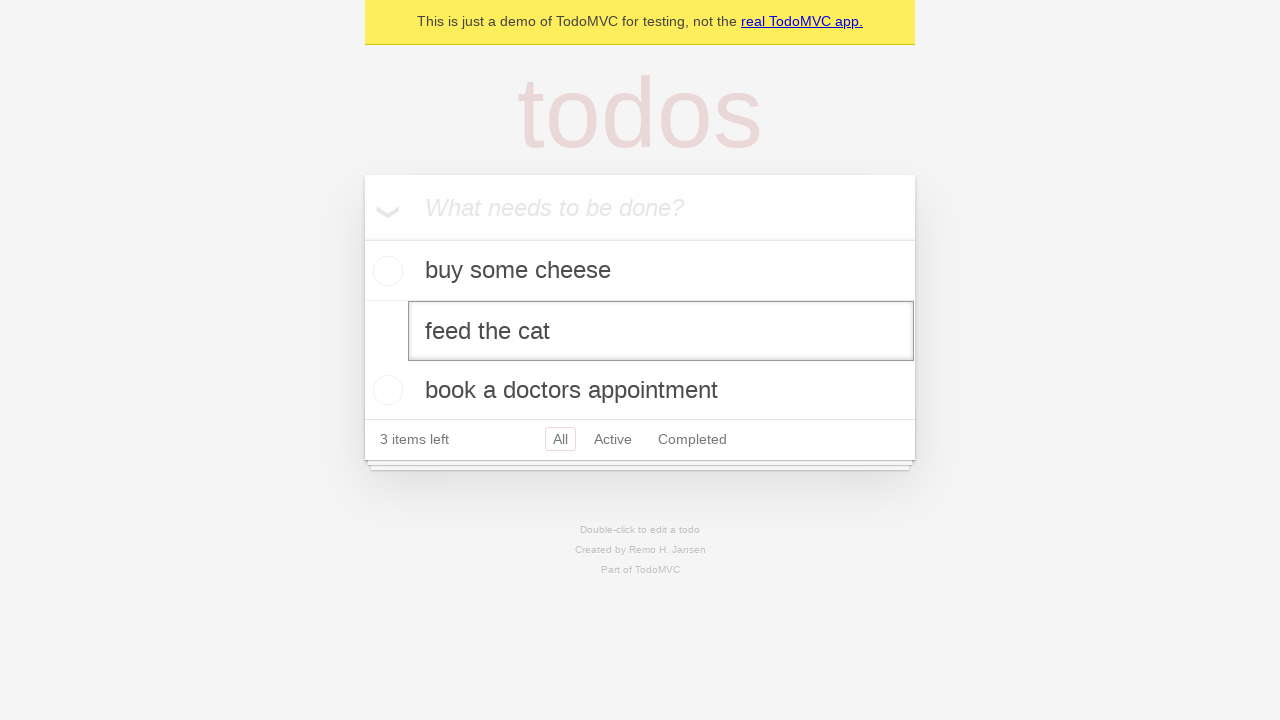

Filled edit textbox with 'buy some sausages' on internal:testid=[data-testid="todo-item"s] >> nth=1 >> internal:role=textbox[nam
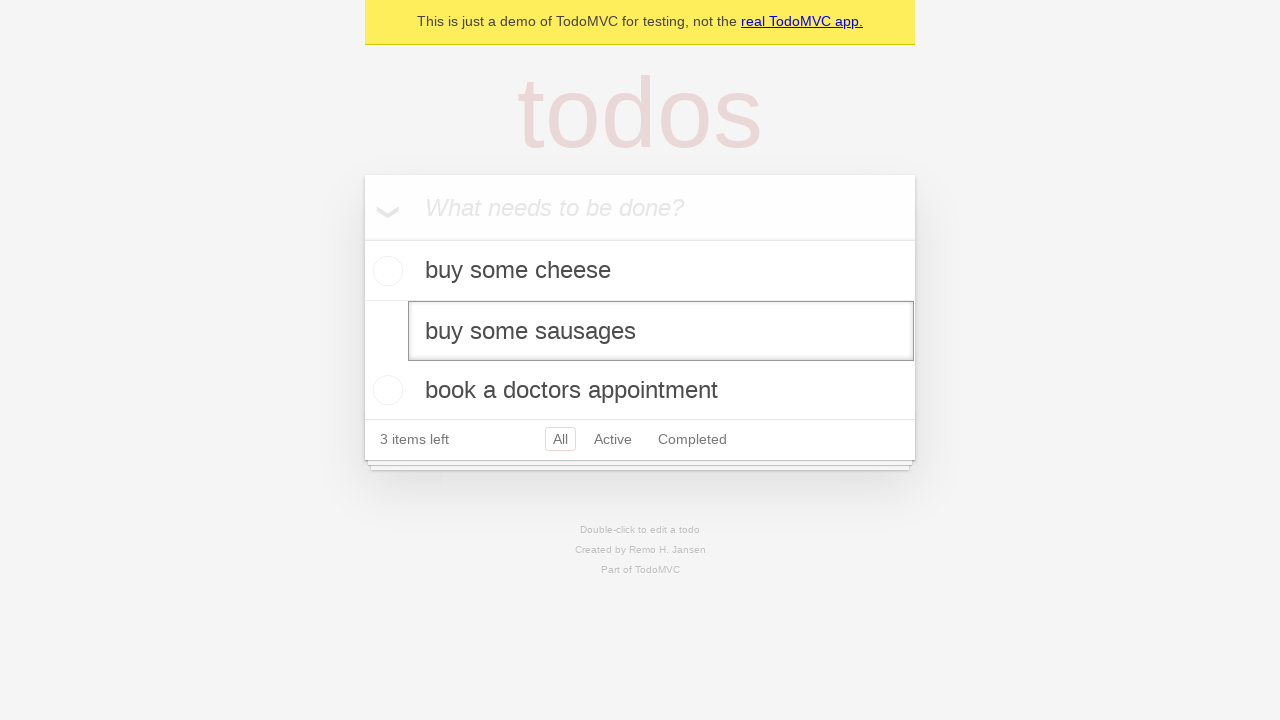

Pressed Enter to confirm the edited todo text on internal:testid=[data-testid="todo-item"s] >> nth=1 >> internal:role=textbox[nam
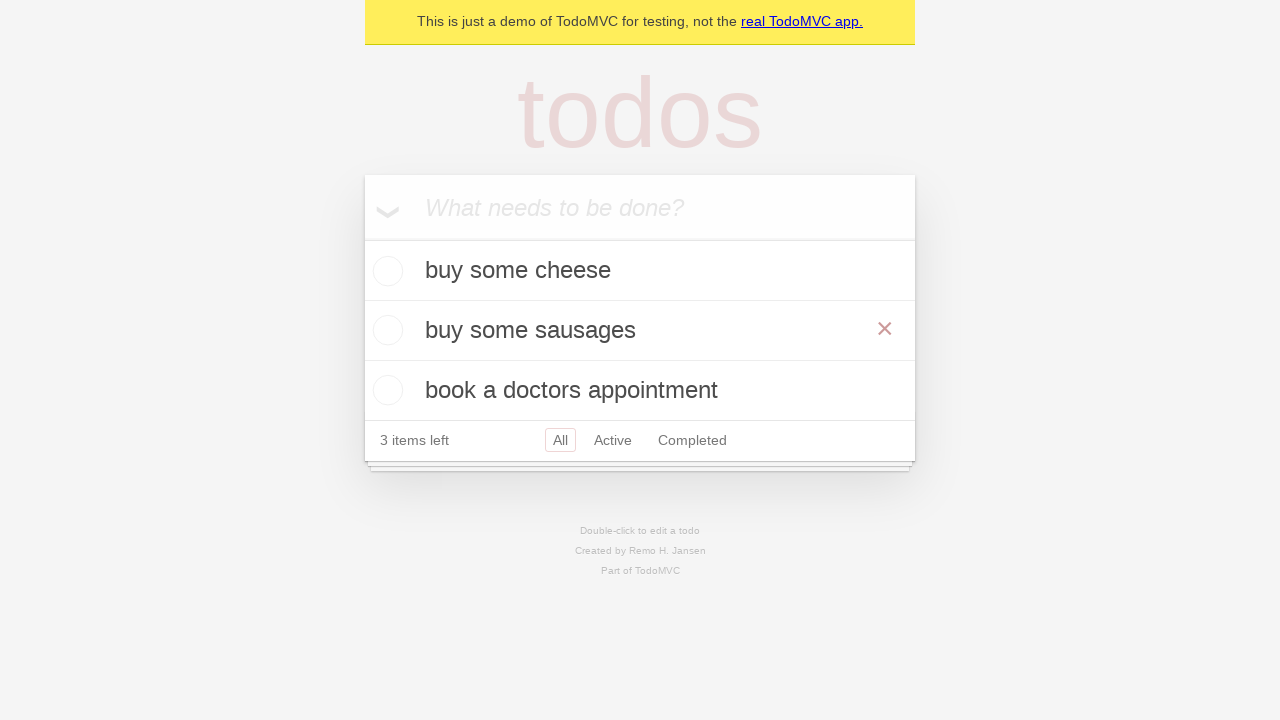

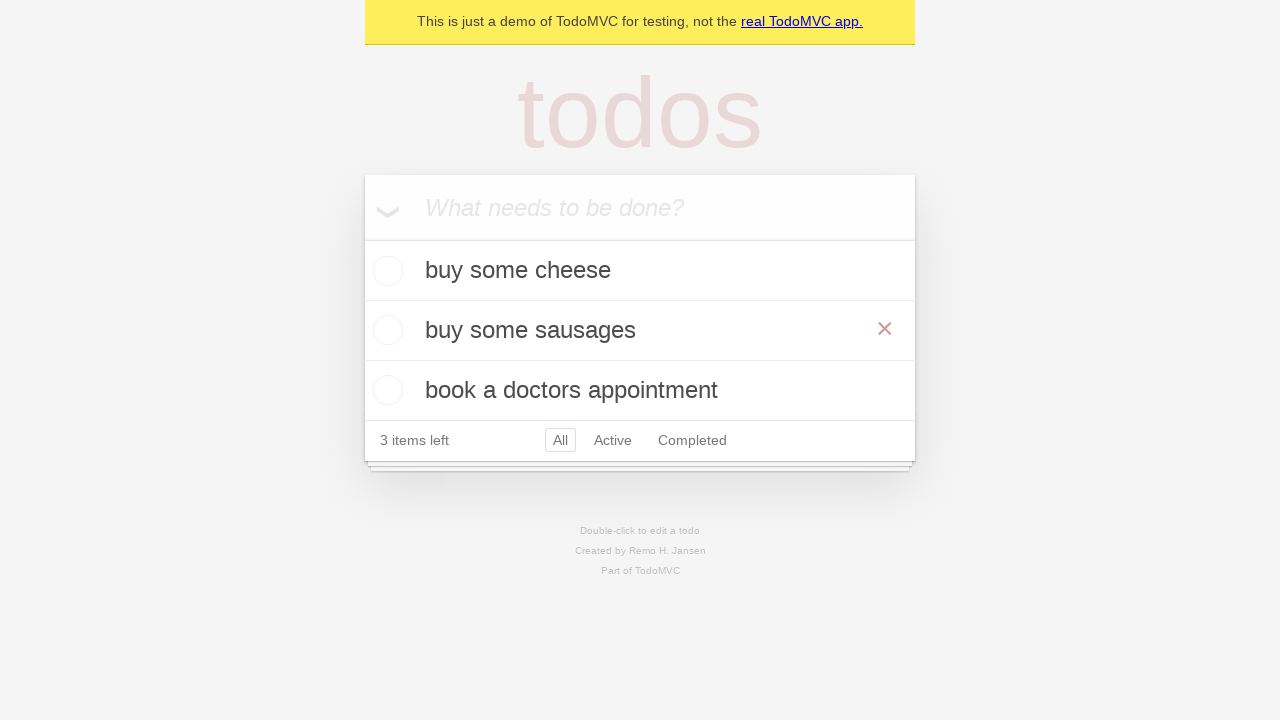